Tests opening a new tab by clicking a link, switching to the new tab, and verifying the content displayed

Starting URL: https://www.qa-practice.com/elements/new_tab/link

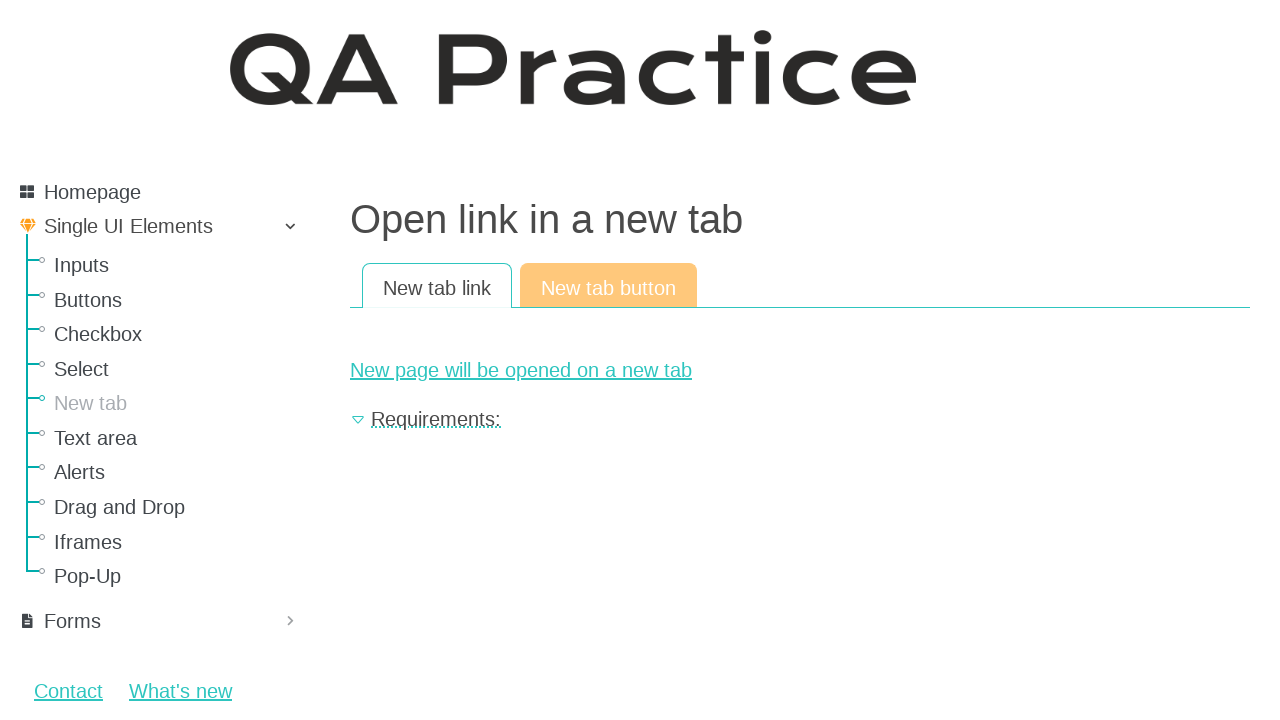

Clicked link to open new tab at (800, 370) on #new-page-link
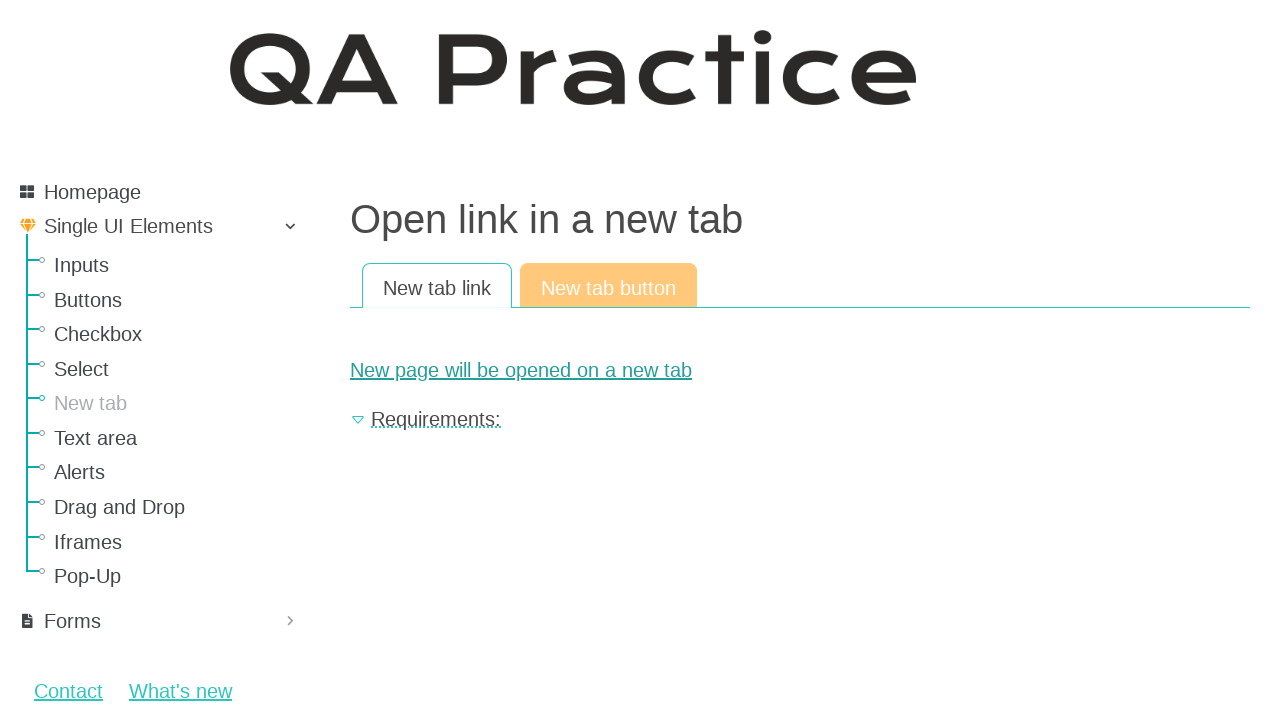

Obtained reference to new page
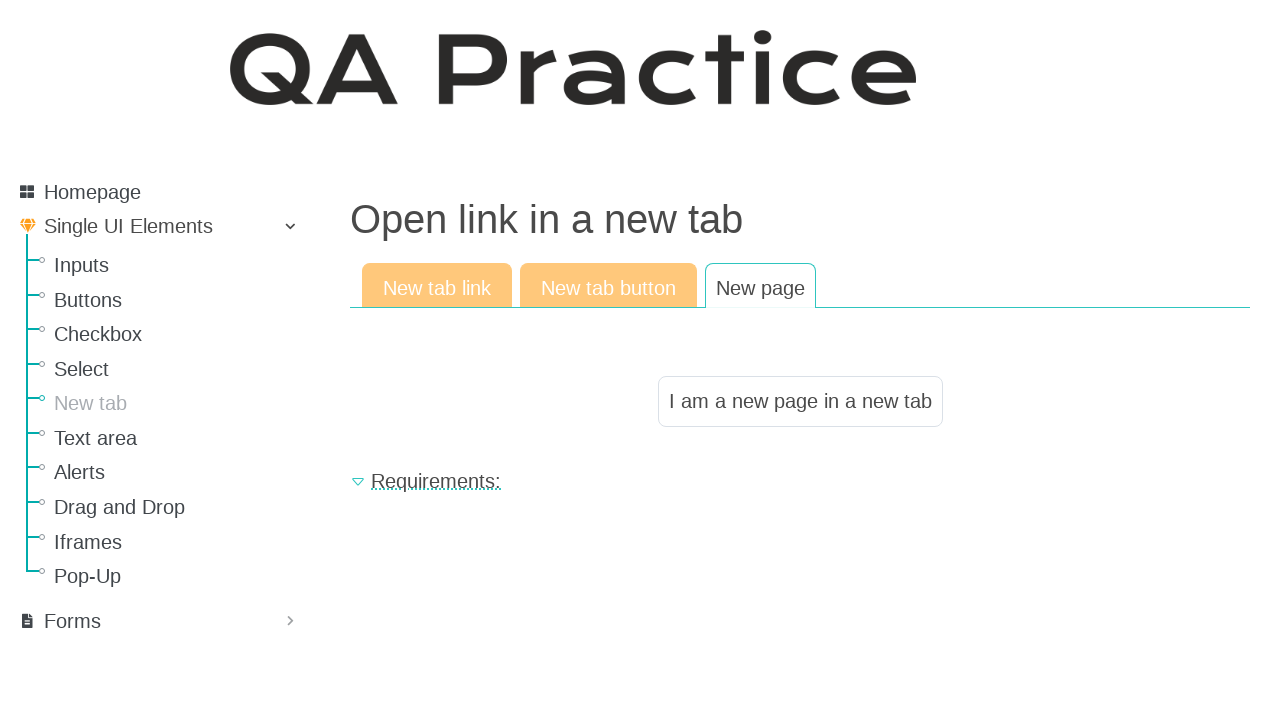

New page finished loading
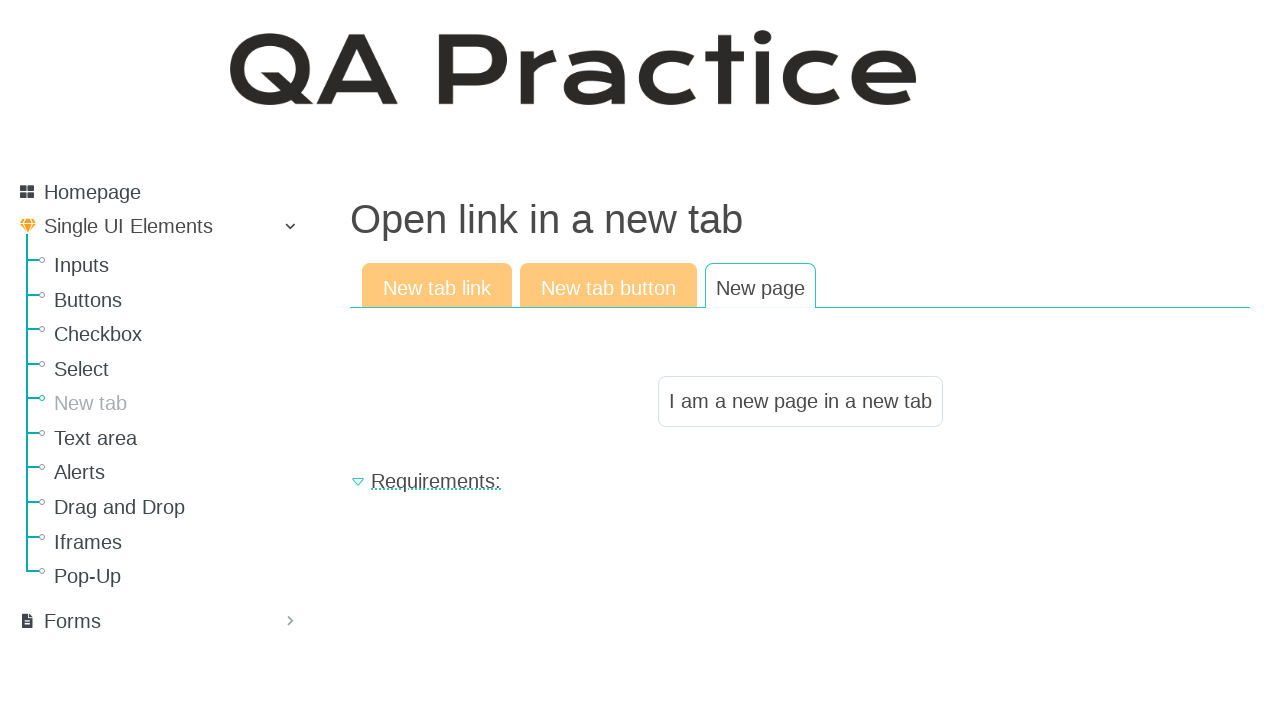

Located result text element on new page
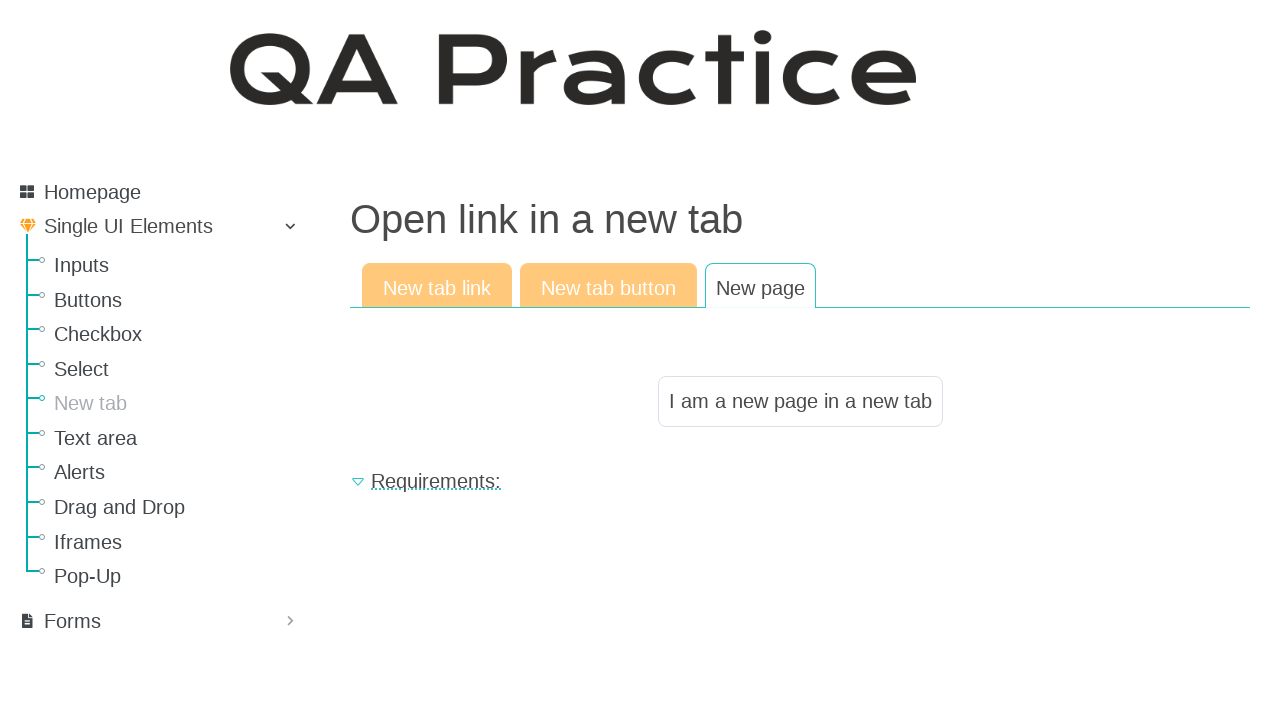

Result text element is visible on new page
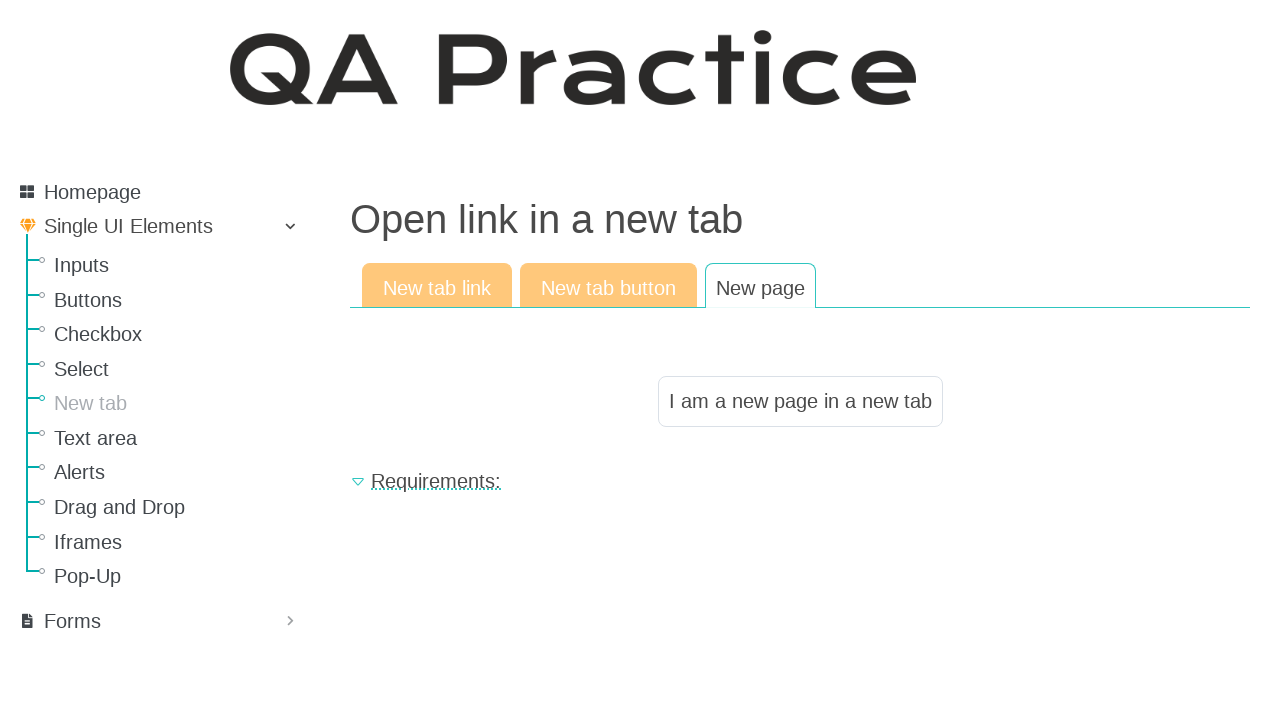

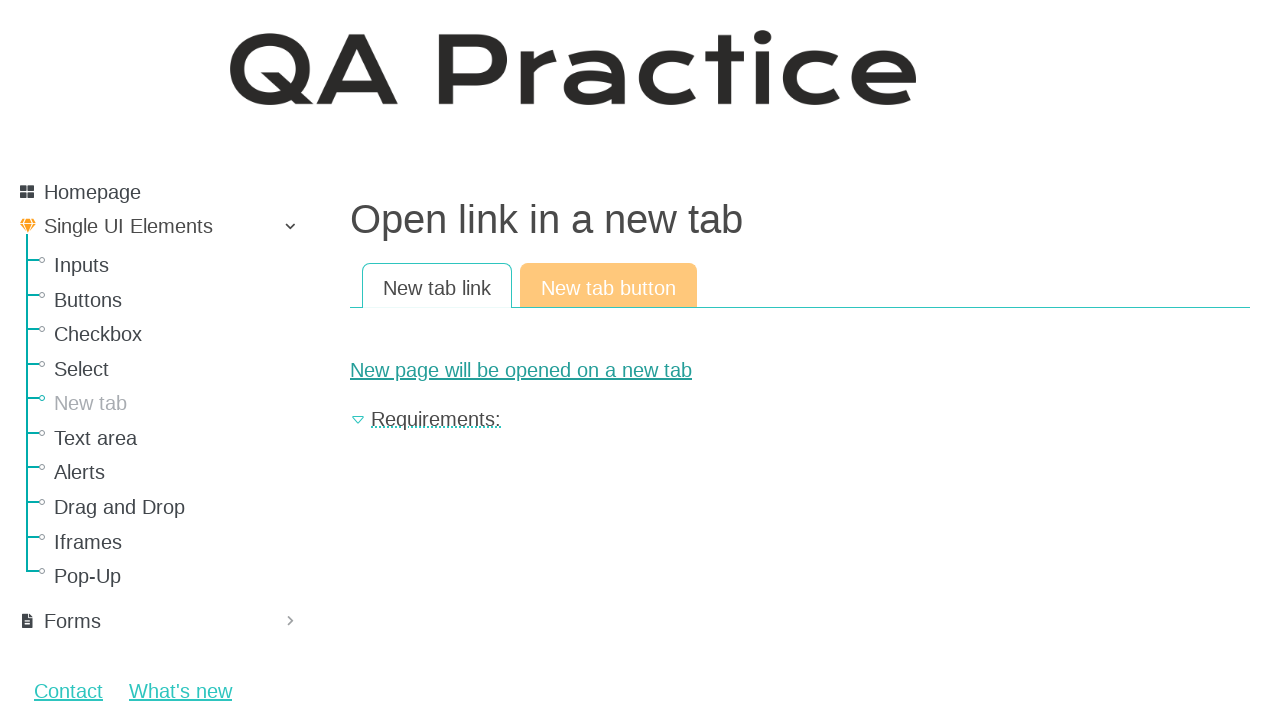